Tests login with invalid credentials and verifies the error message

Starting URL: https://codility-frontend-prod.s3.amazonaws.com/media/task_static/qa_login_page/9a83bda125cd7398f9f482a3d6d45ea4/static/attachments/reference_page.html

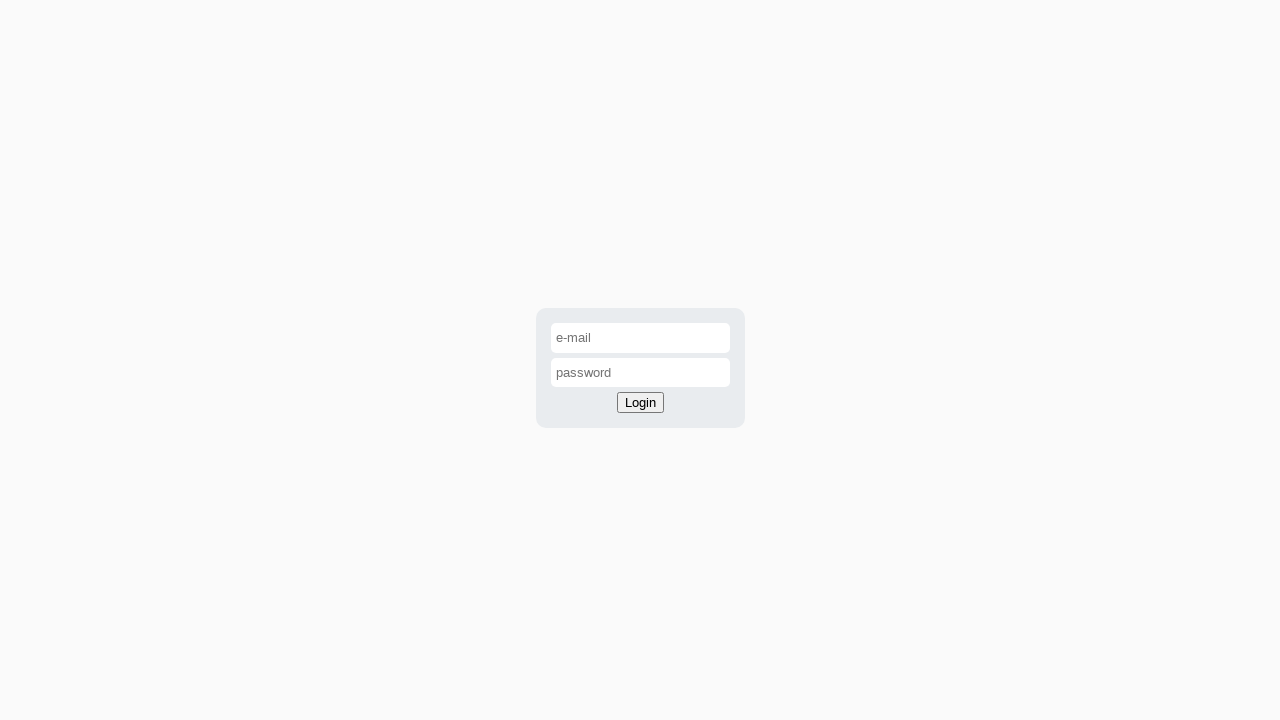

Filled email input with invalid email 'unlogin@codility.com' on #email-input
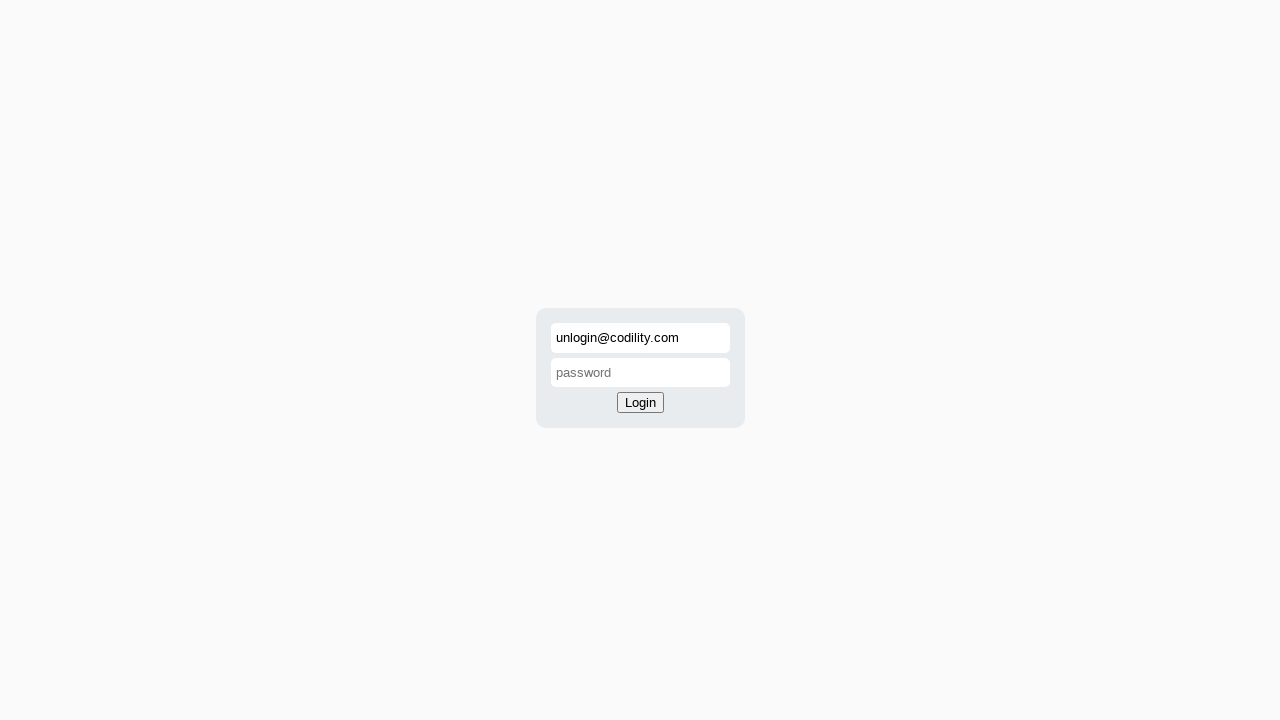

Filled password input with 'password' on #password-input
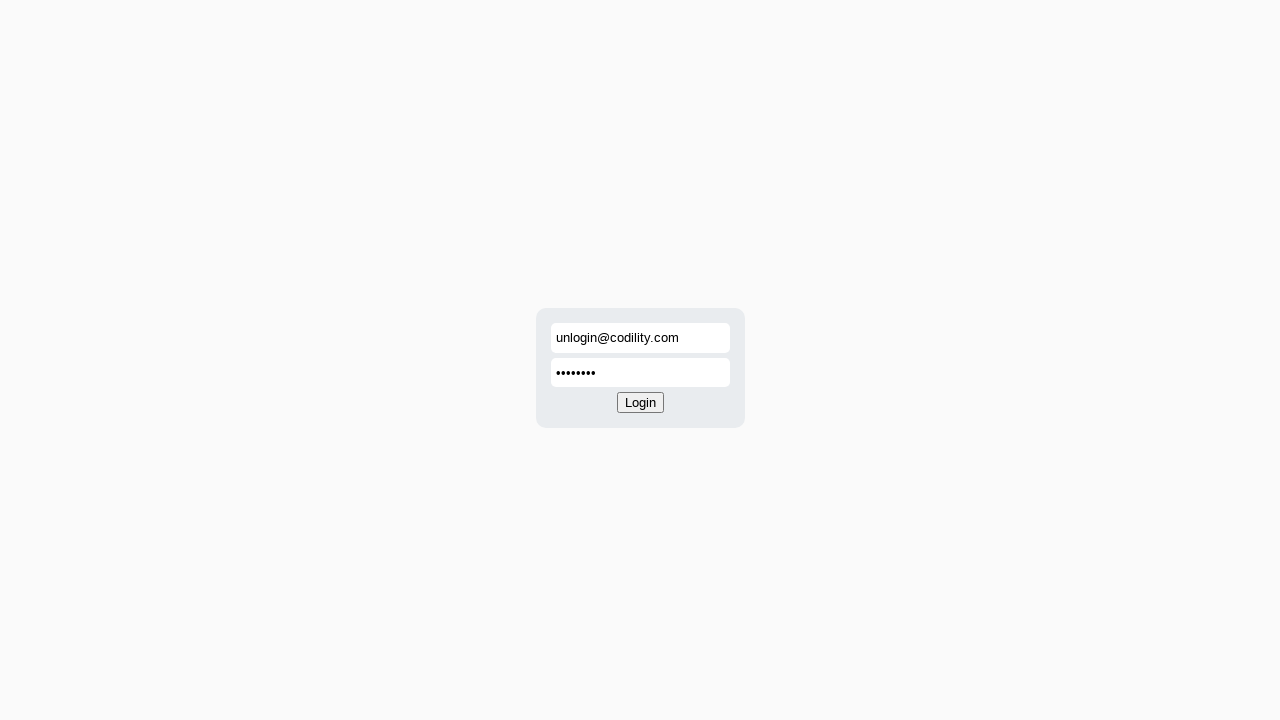

Clicked login button at (640, 403) on #login-button
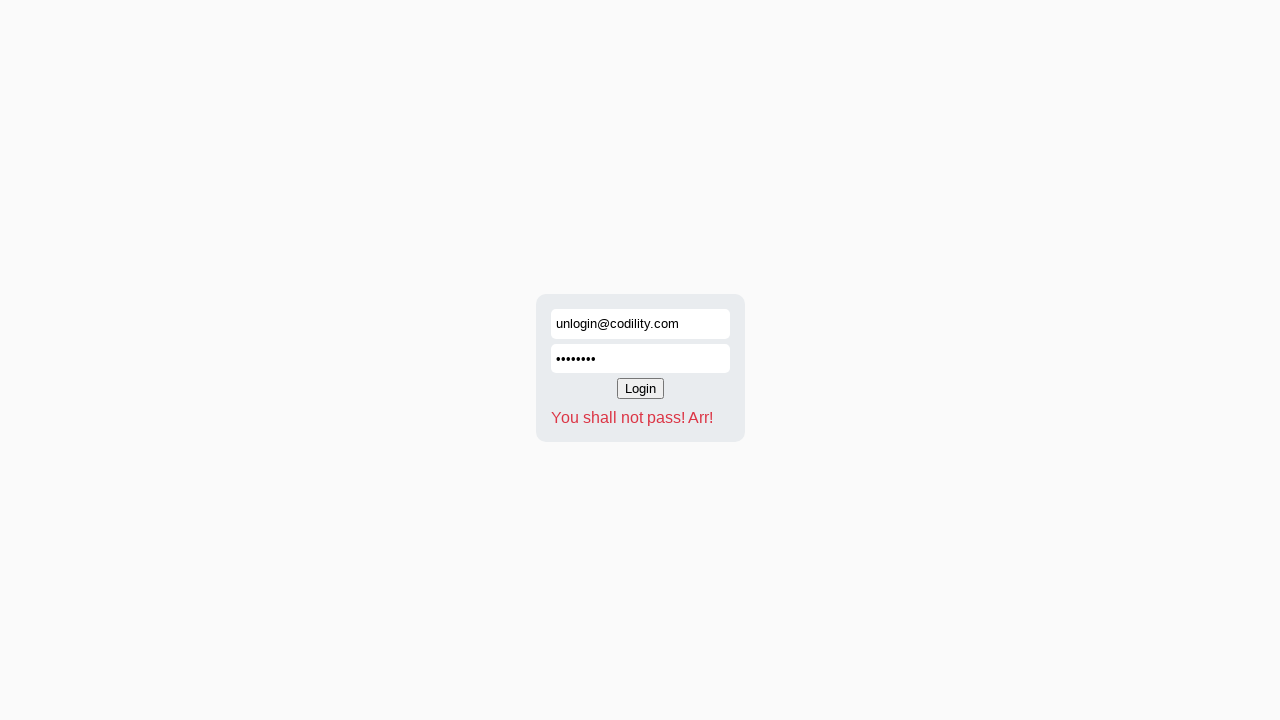

Error message appeared on page
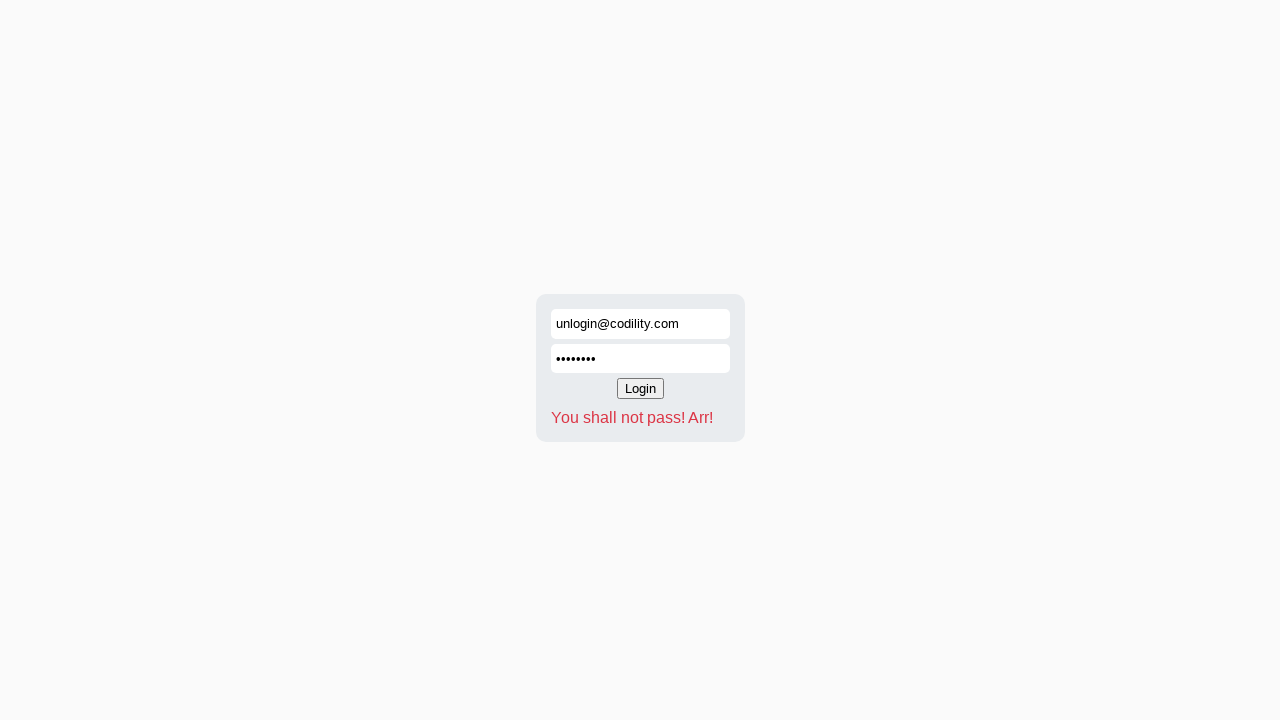

Retrieved error message text: 'You shall not pass! Arr!'
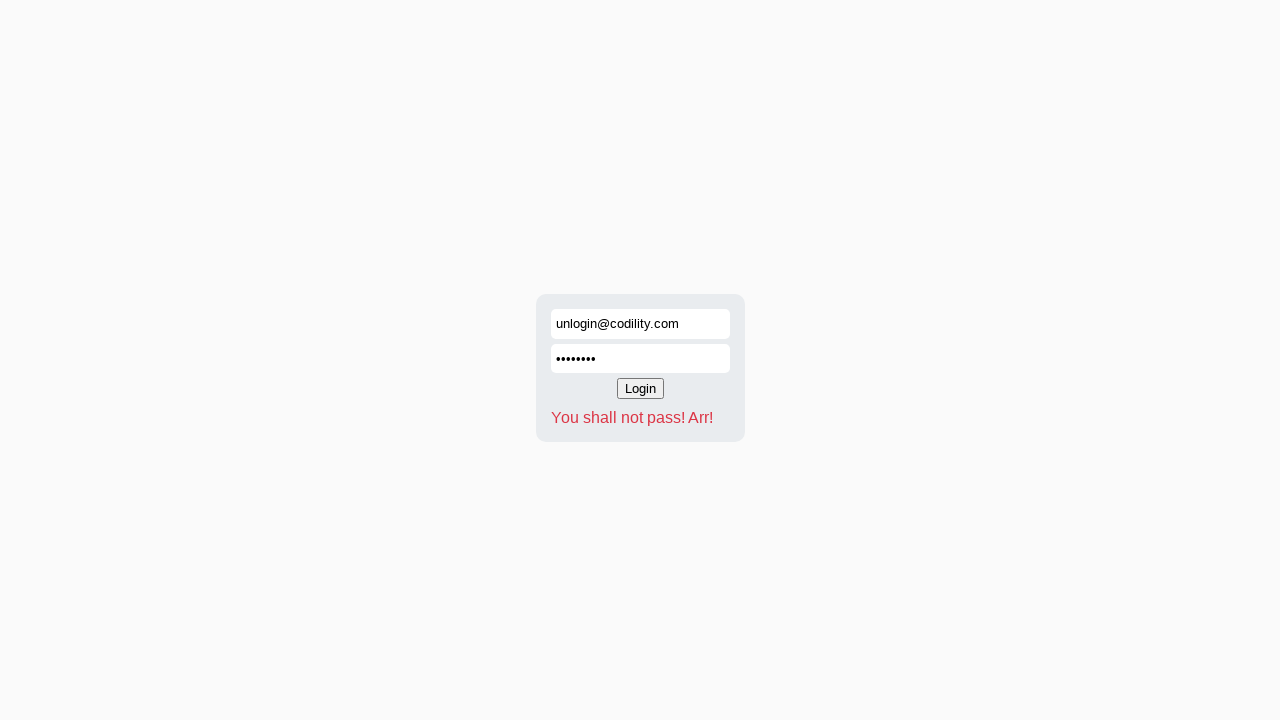

Verified error message matches expected text 'You shall not pass! Arr!'
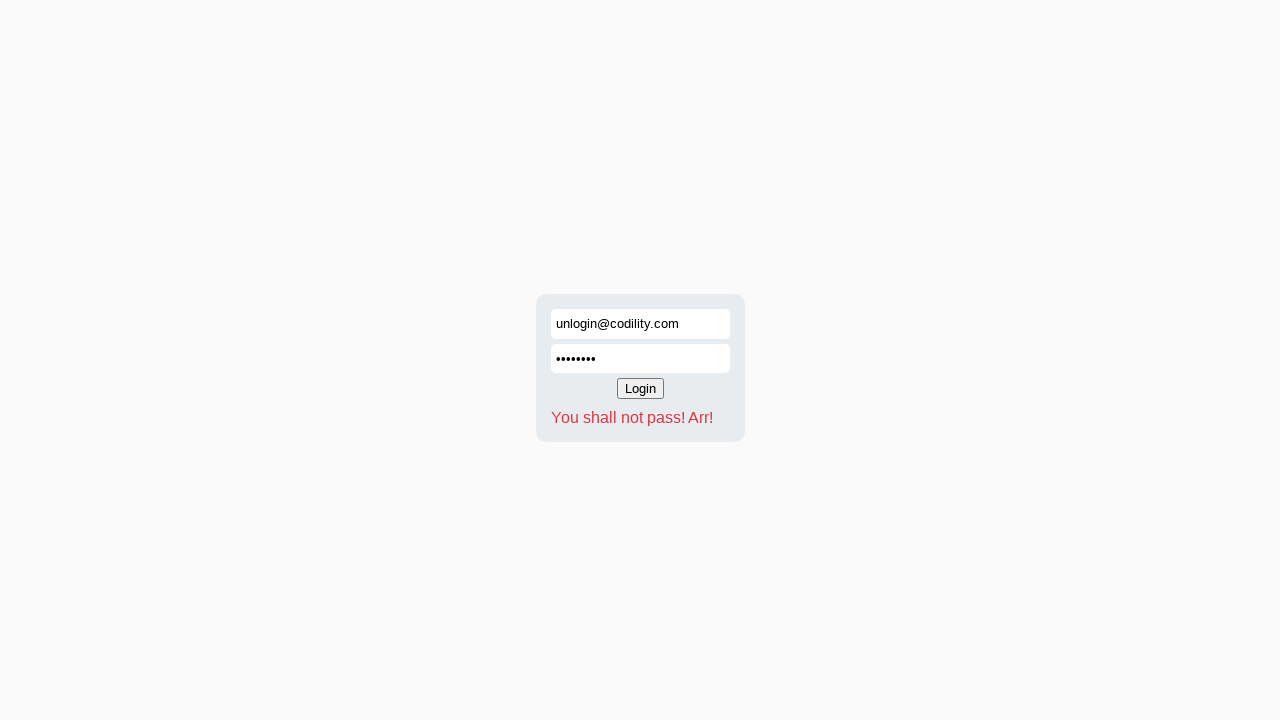

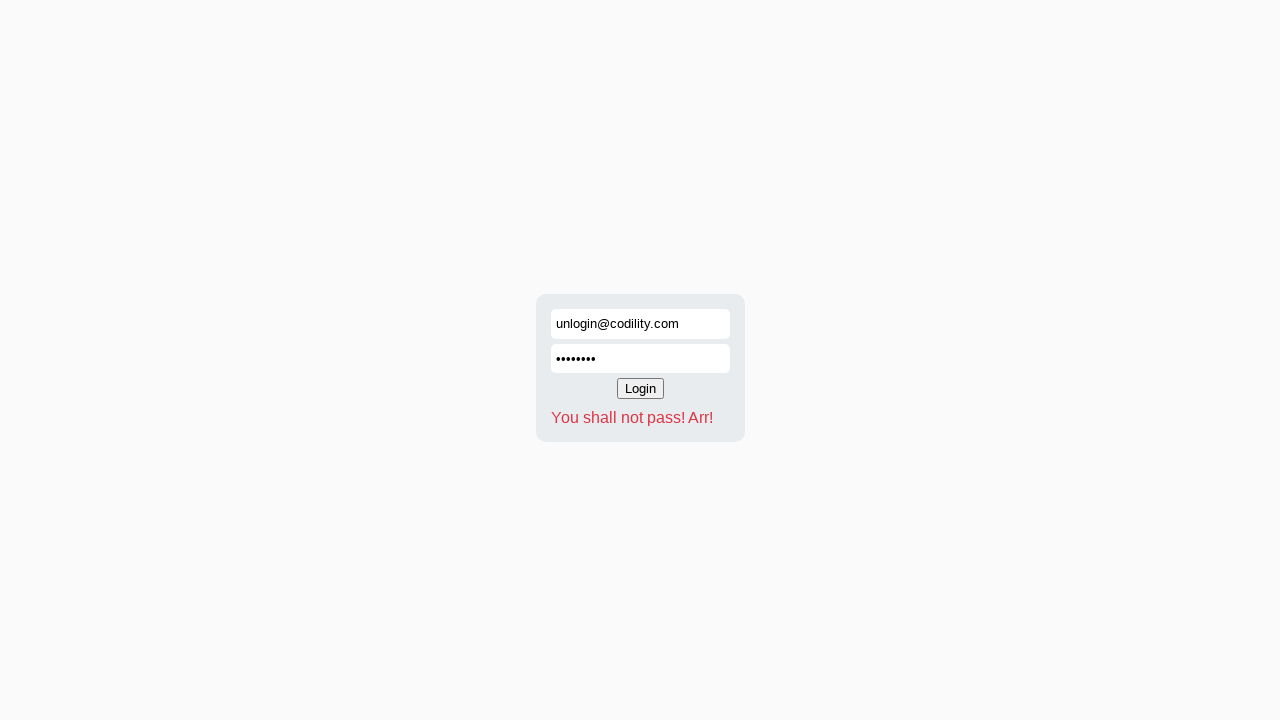